Tests moving a slider using keyboard arrow keys until it reaches the value of 40

Starting URL: https://demoqa.com/slider

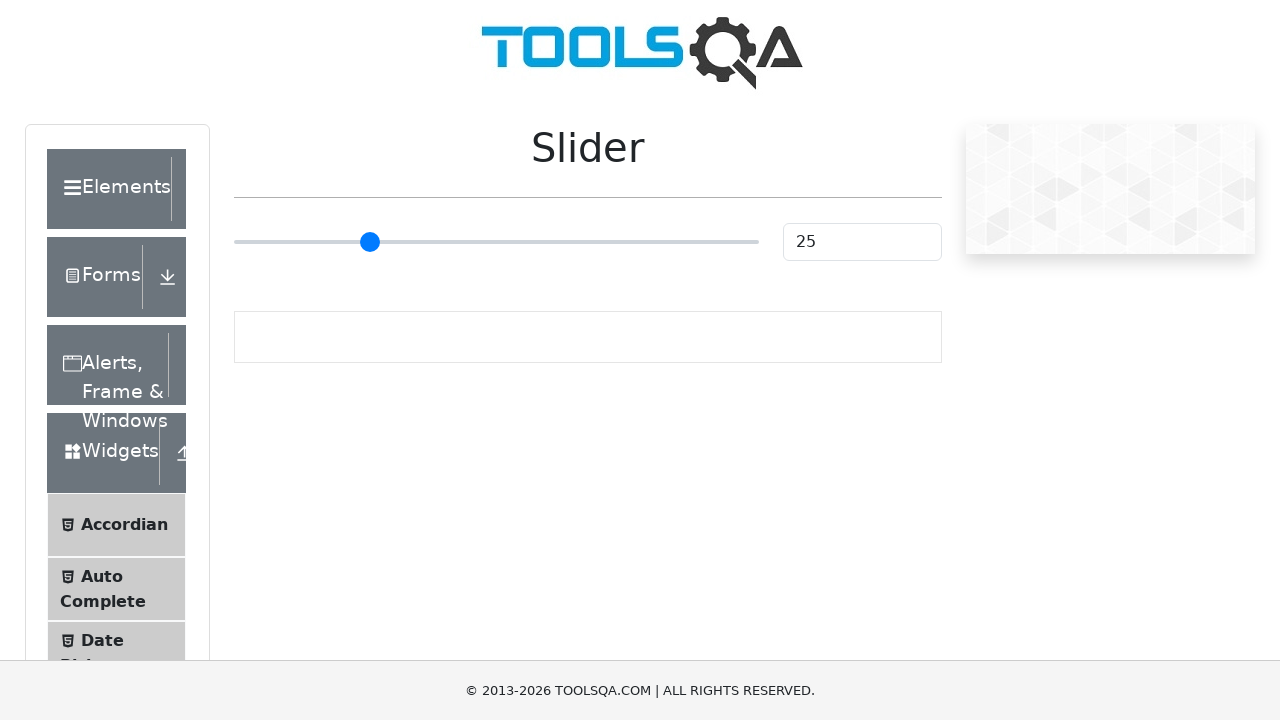

Navigated to slider demo page
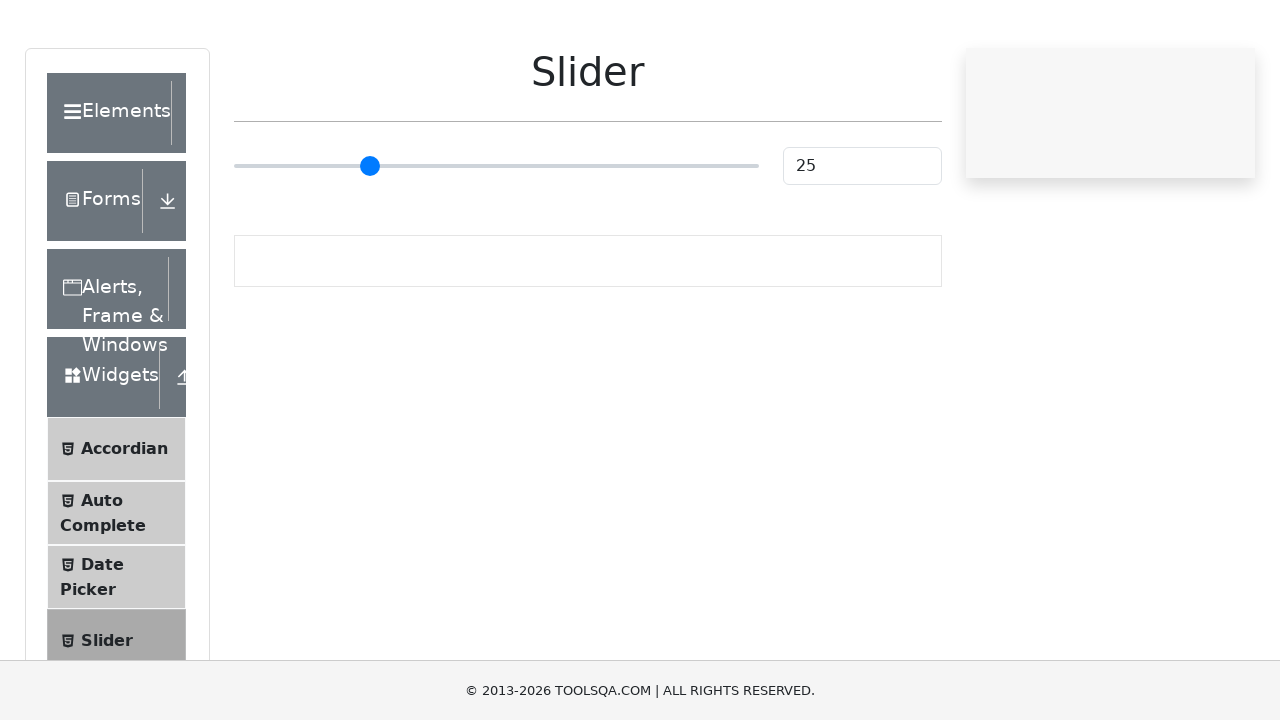

Located slider input element
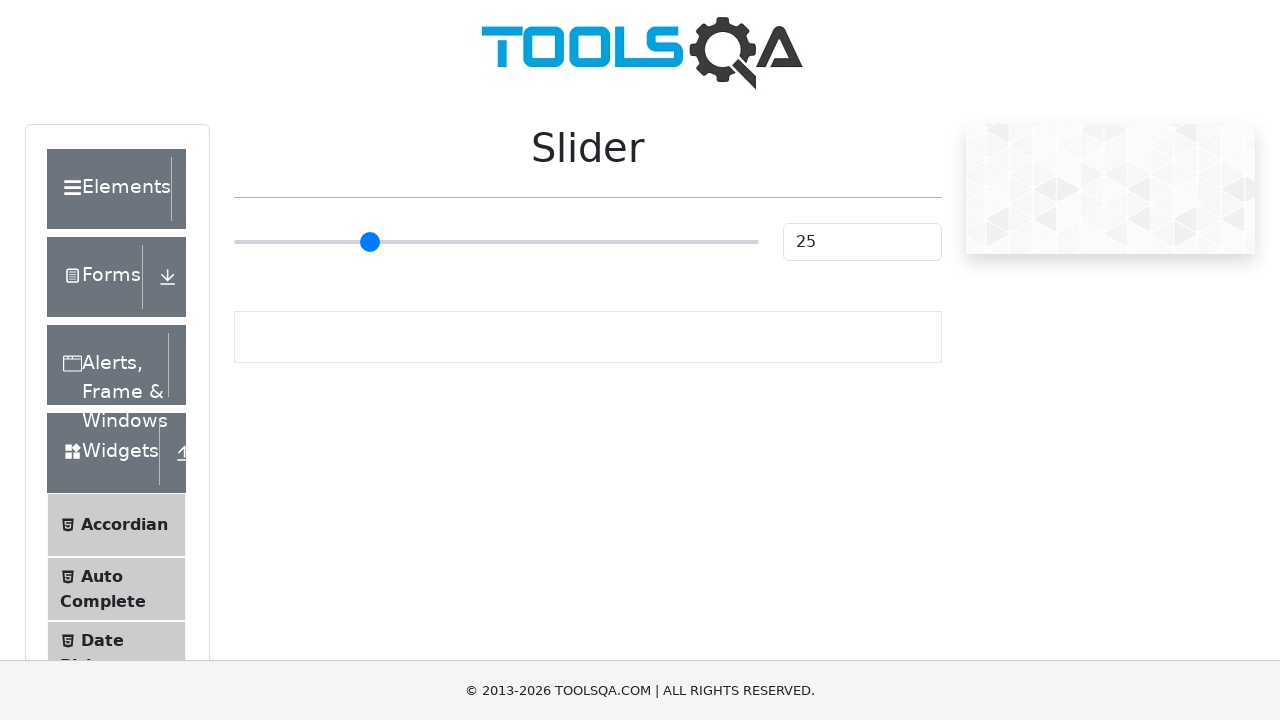

Focused on slider element on #sliderContainer > div.col-9 > span > input
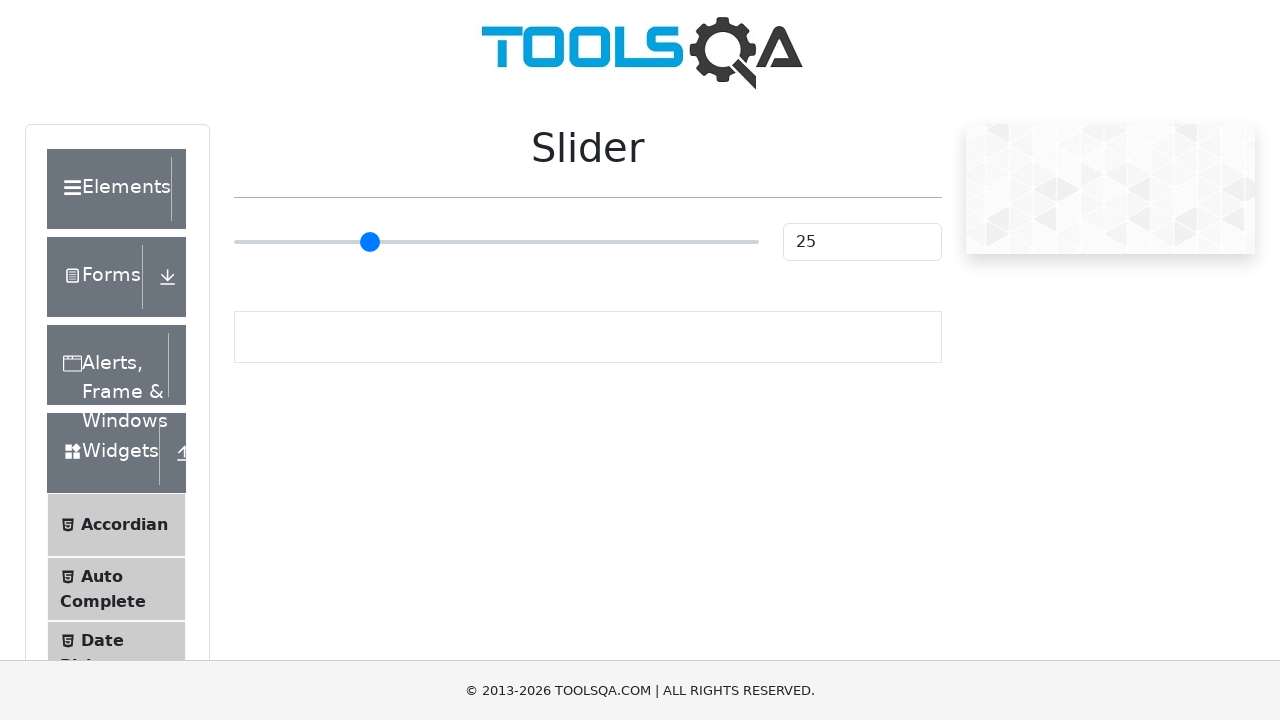

Pressed ArrowRight key, slider value: 26 on #sliderContainer > div.col-9 > span > input
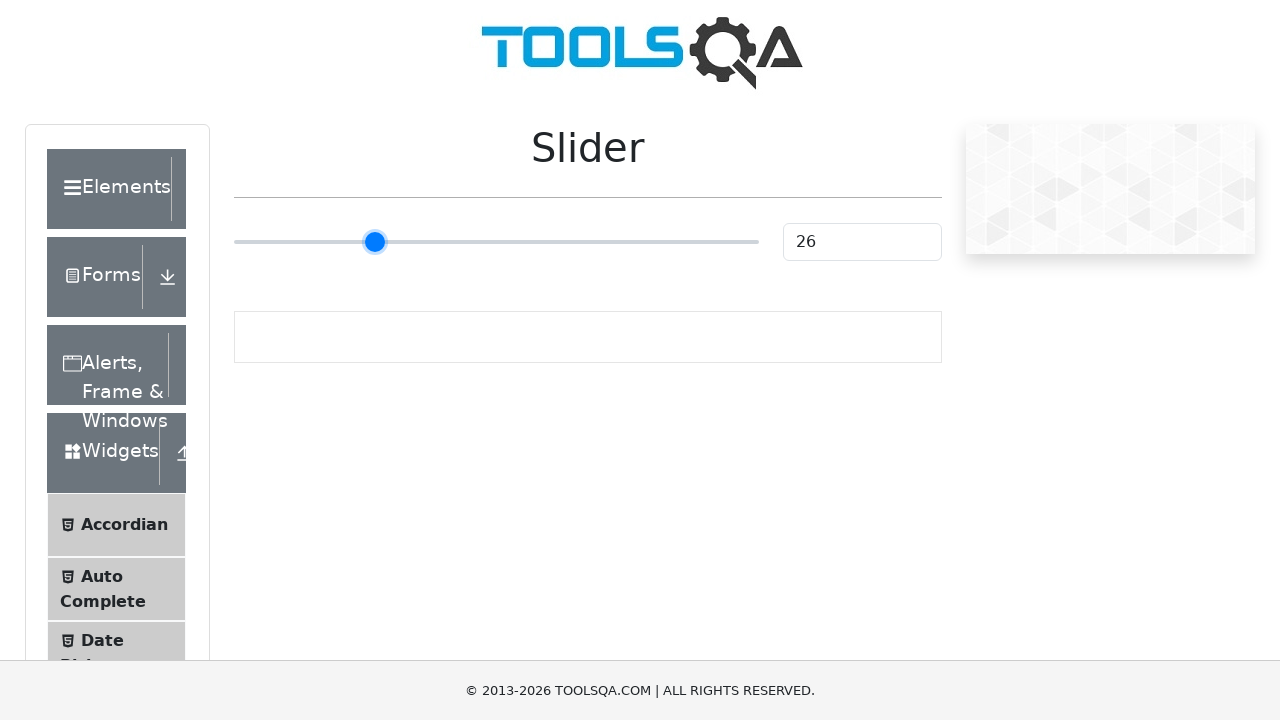

Pressed ArrowRight key, slider value: 27 on #sliderContainer > div.col-9 > span > input
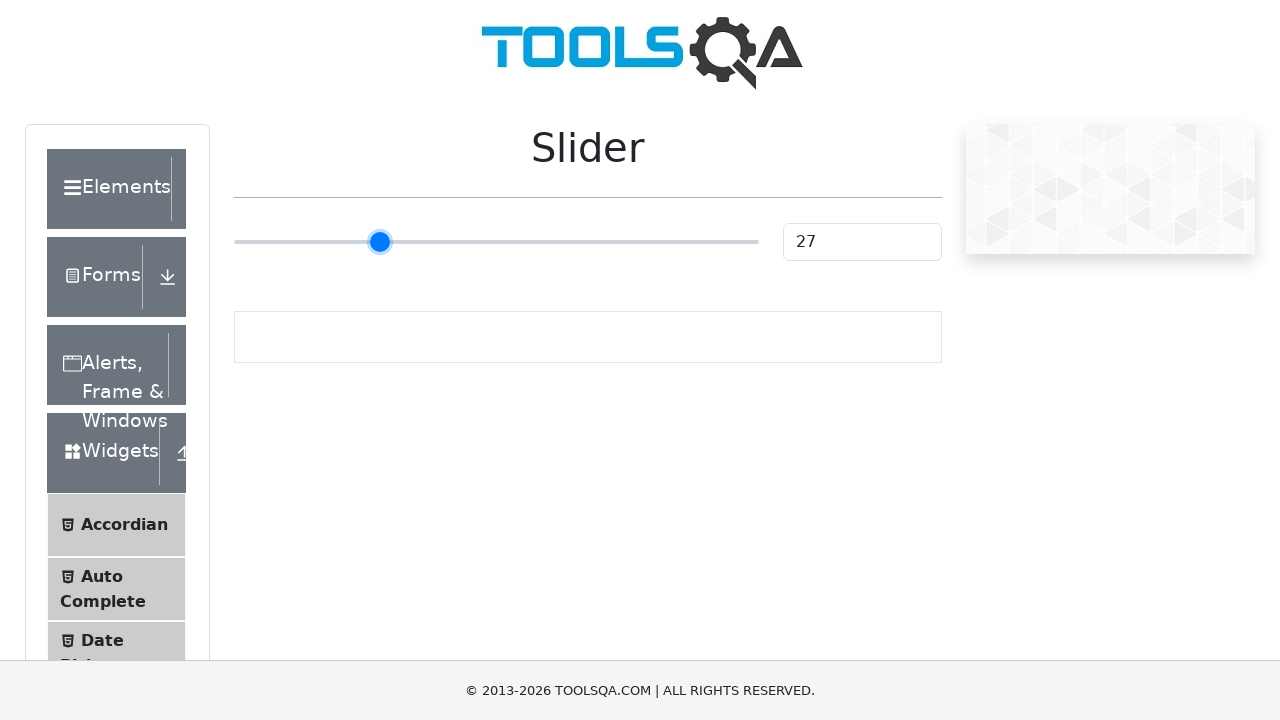

Pressed ArrowRight key, slider value: 28 on #sliderContainer > div.col-9 > span > input
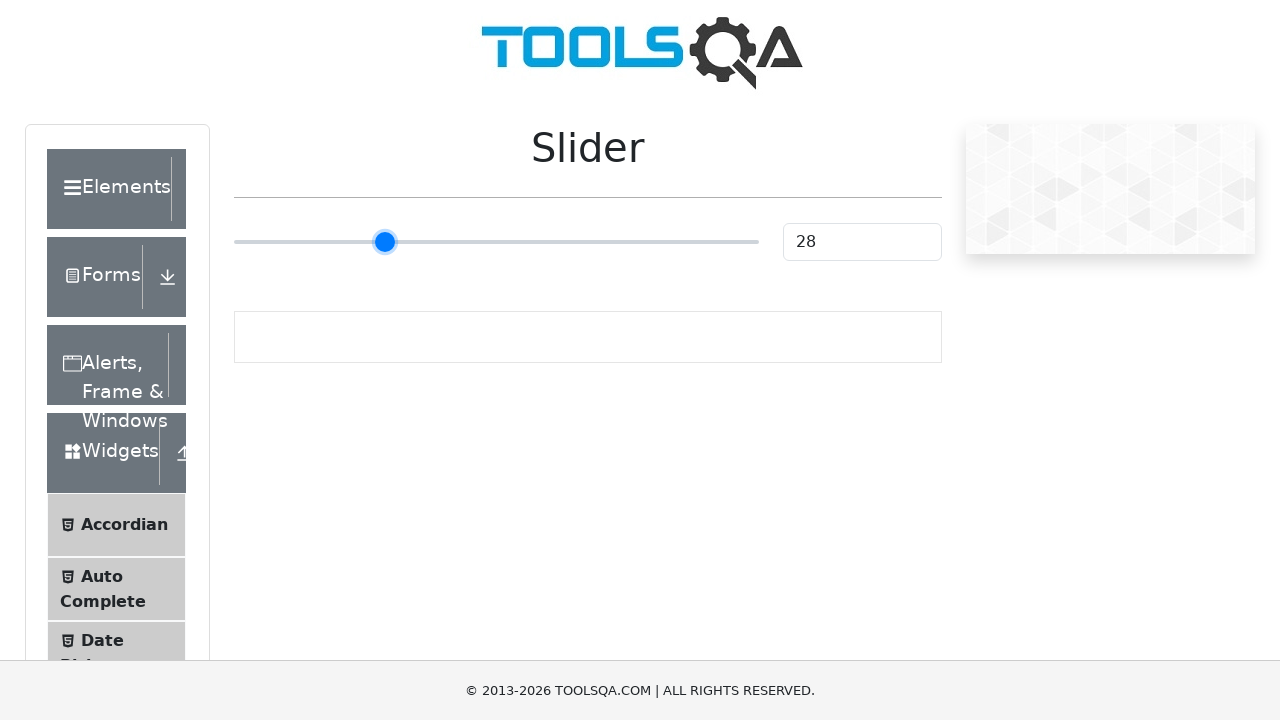

Pressed ArrowRight key, slider value: 29 on #sliderContainer > div.col-9 > span > input
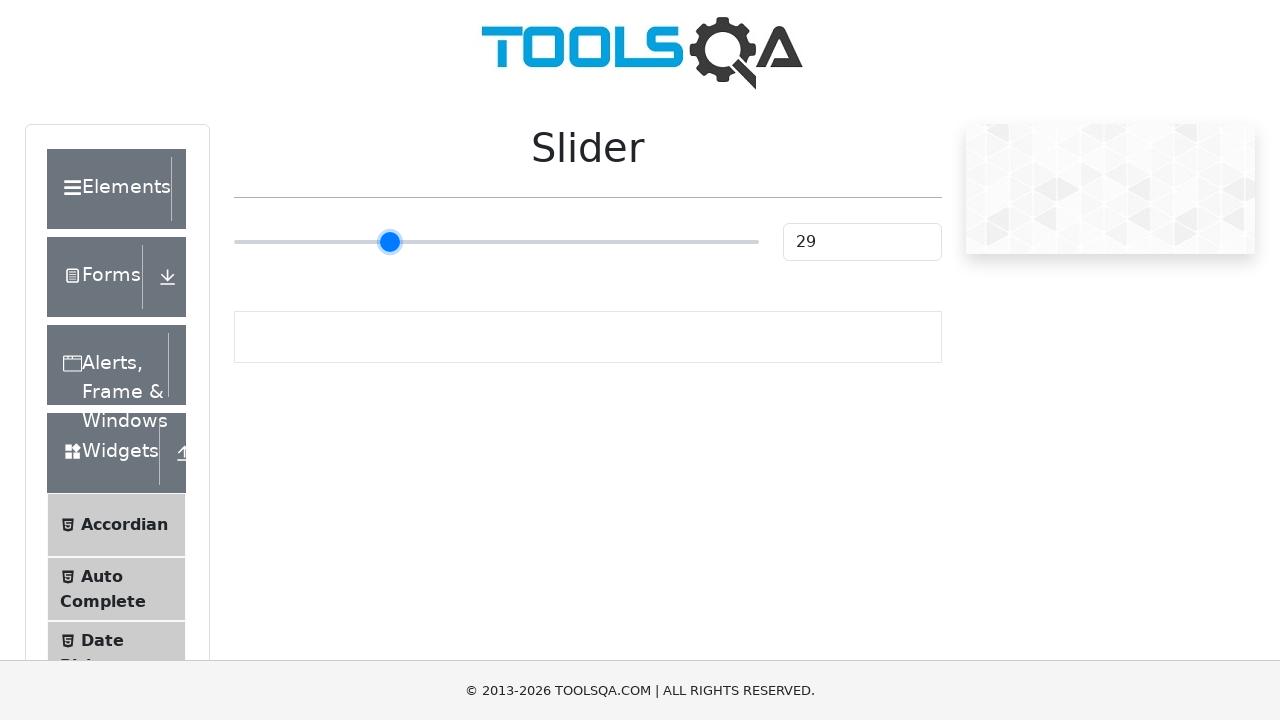

Pressed ArrowRight key, slider value: 30 on #sliderContainer > div.col-9 > span > input
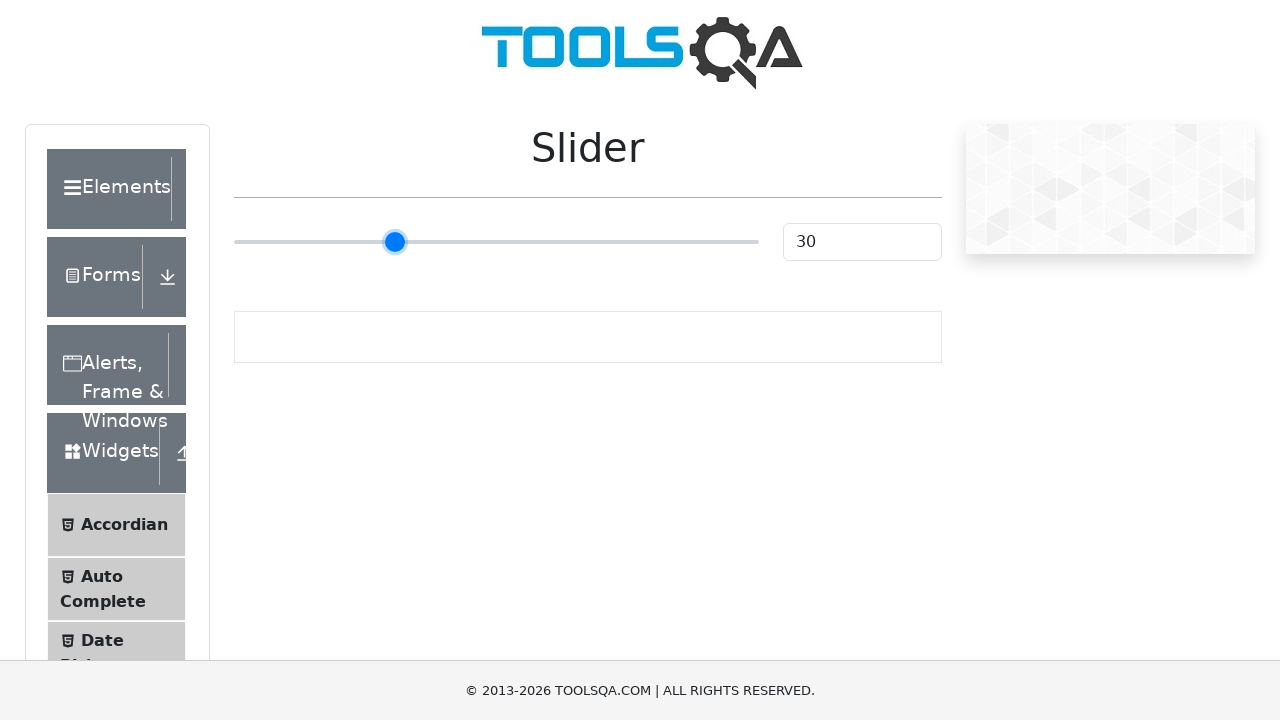

Pressed ArrowRight key, slider value: 31 on #sliderContainer > div.col-9 > span > input
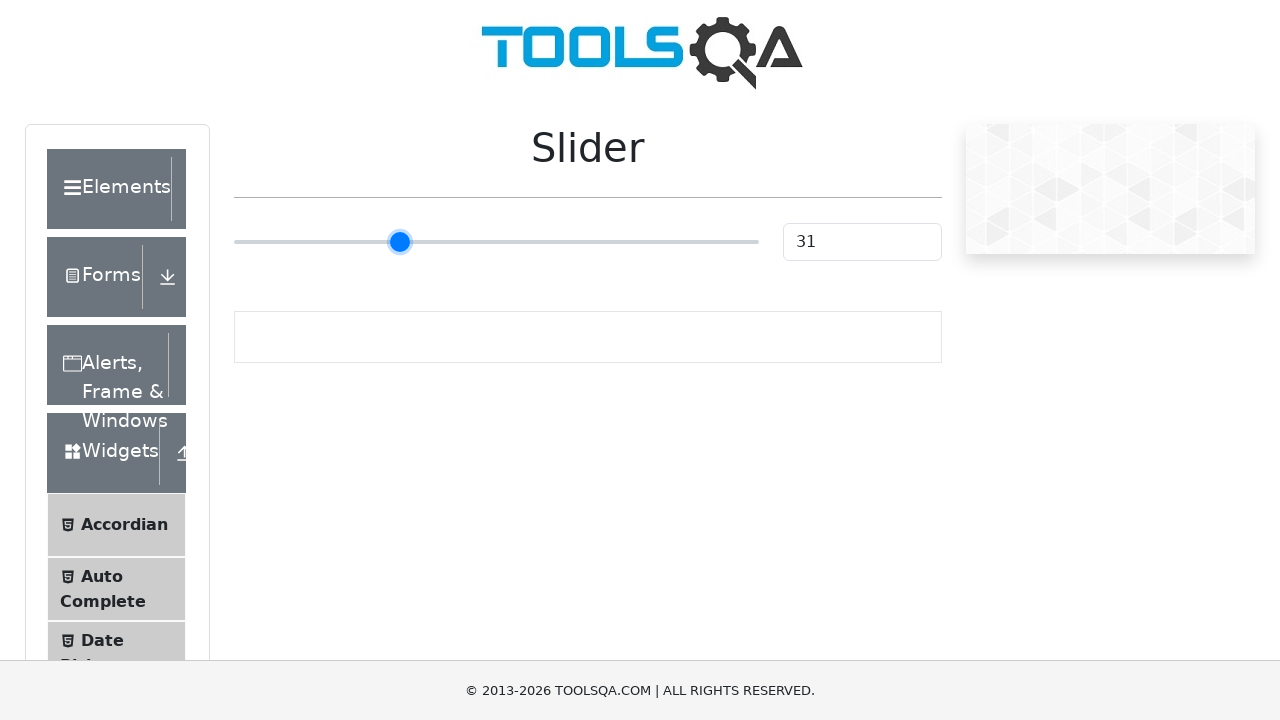

Pressed ArrowRight key, slider value: 32 on #sliderContainer > div.col-9 > span > input
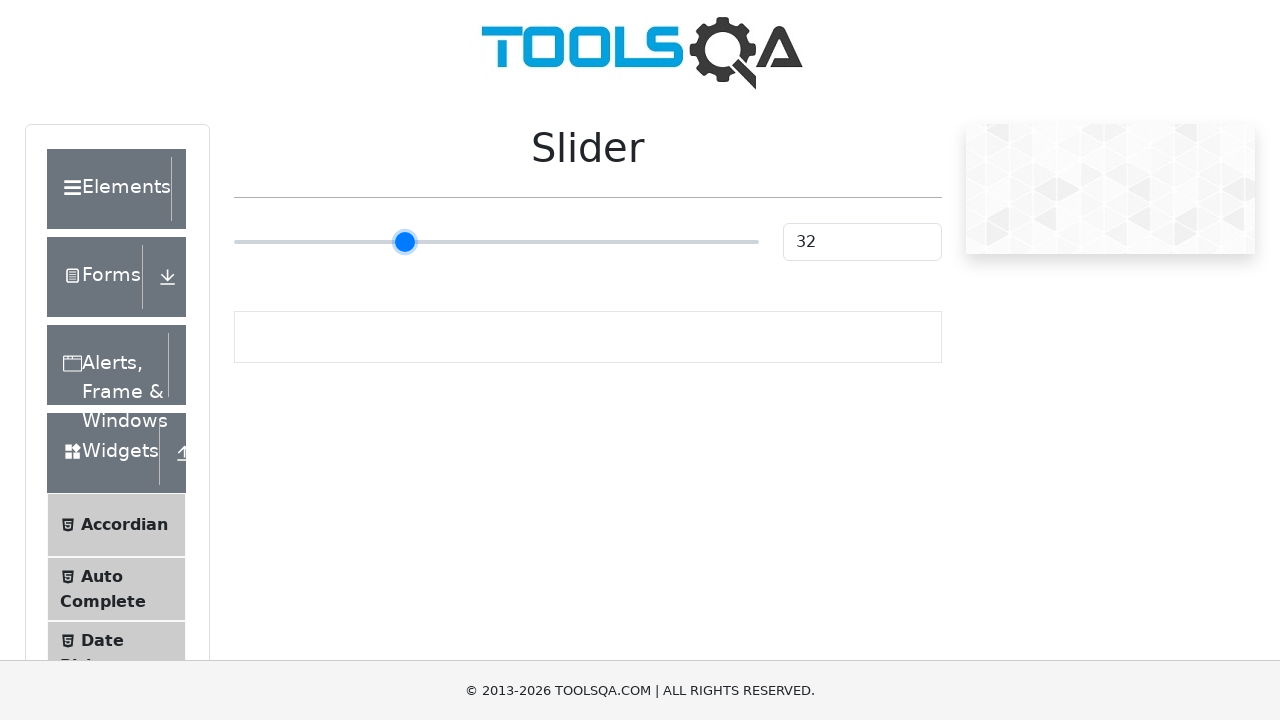

Pressed ArrowRight key, slider value: 33 on #sliderContainer > div.col-9 > span > input
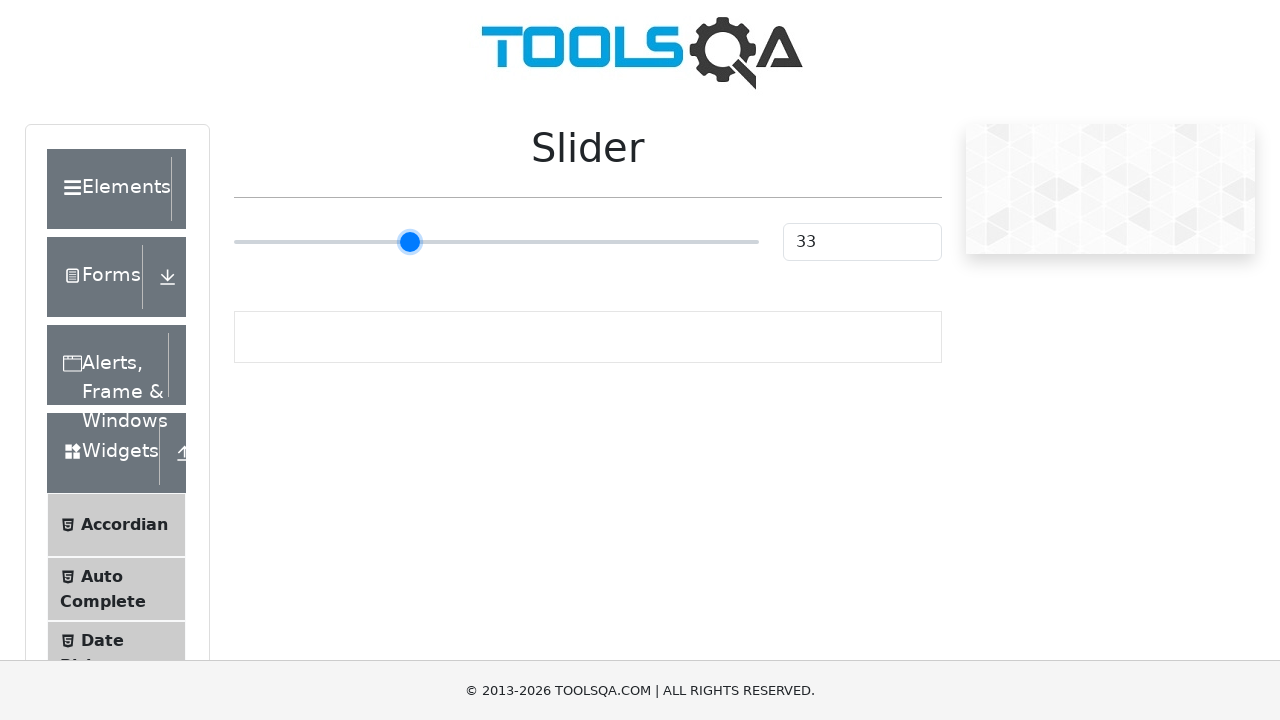

Pressed ArrowRight key, slider value: 34 on #sliderContainer > div.col-9 > span > input
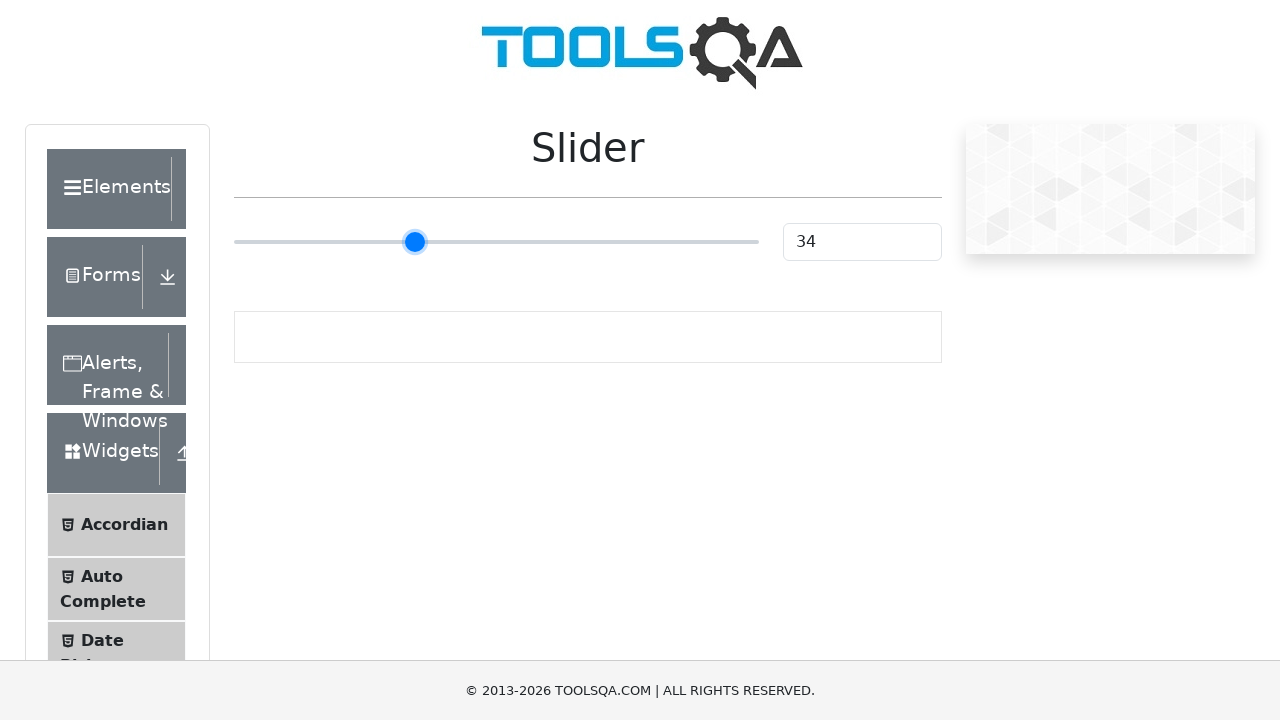

Pressed ArrowRight key, slider value: 35 on #sliderContainer > div.col-9 > span > input
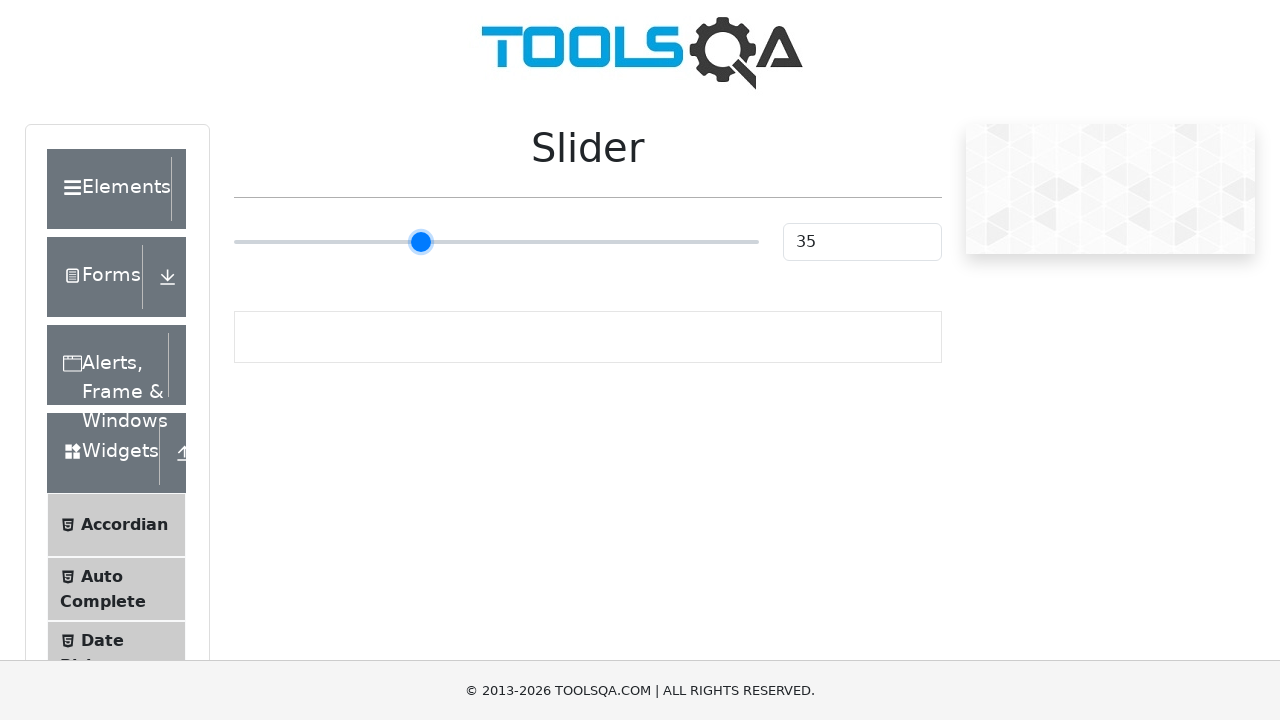

Pressed ArrowRight key, slider value: 36 on #sliderContainer > div.col-9 > span > input
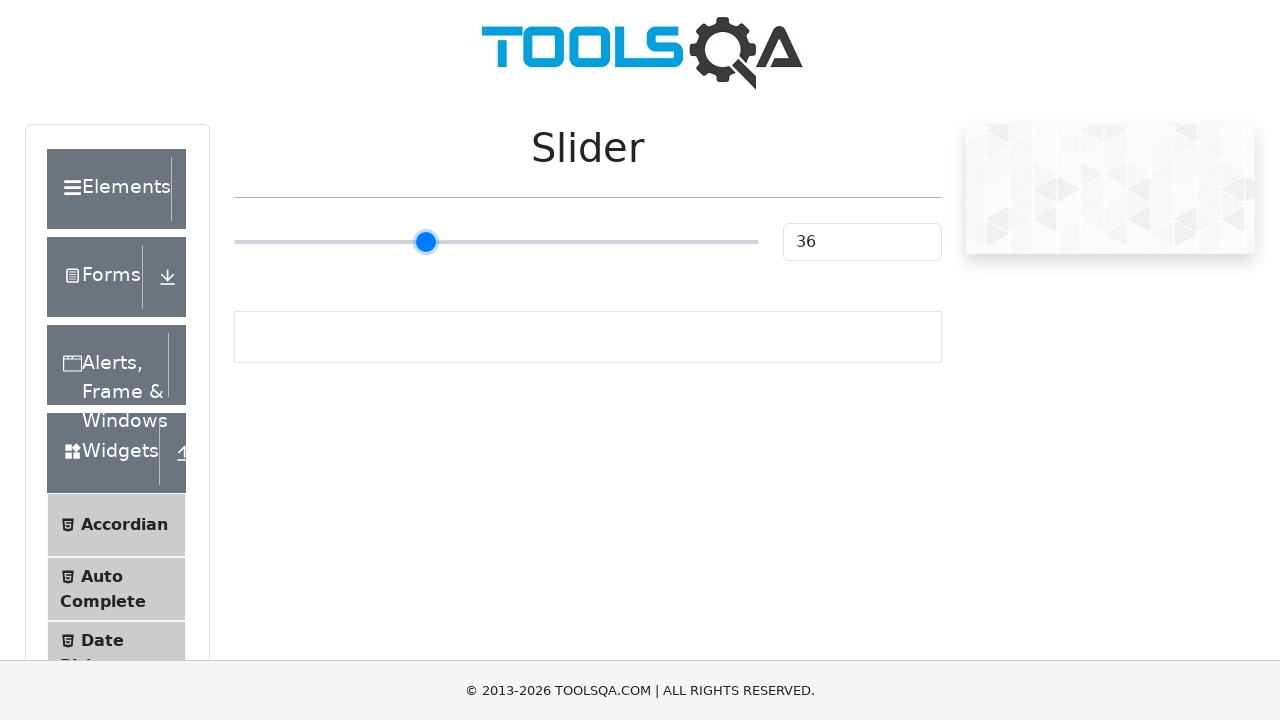

Pressed ArrowRight key, slider value: 37 on #sliderContainer > div.col-9 > span > input
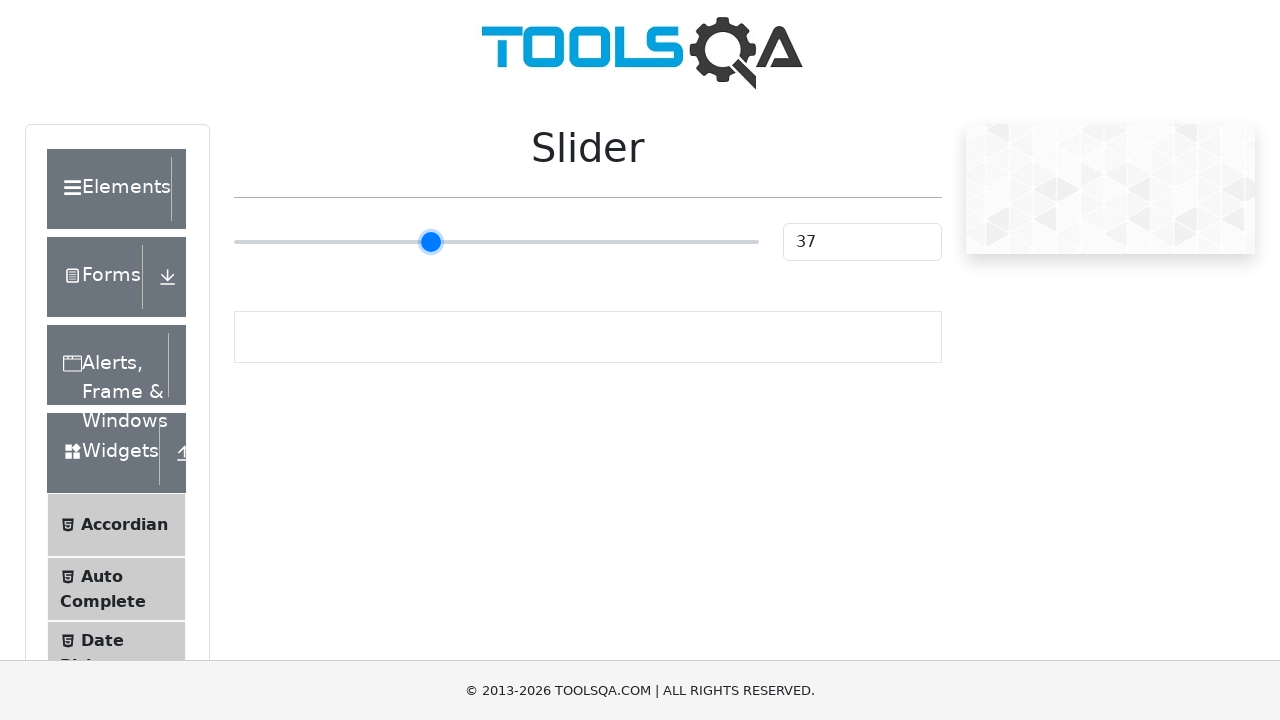

Pressed ArrowRight key, slider value: 38 on #sliderContainer > div.col-9 > span > input
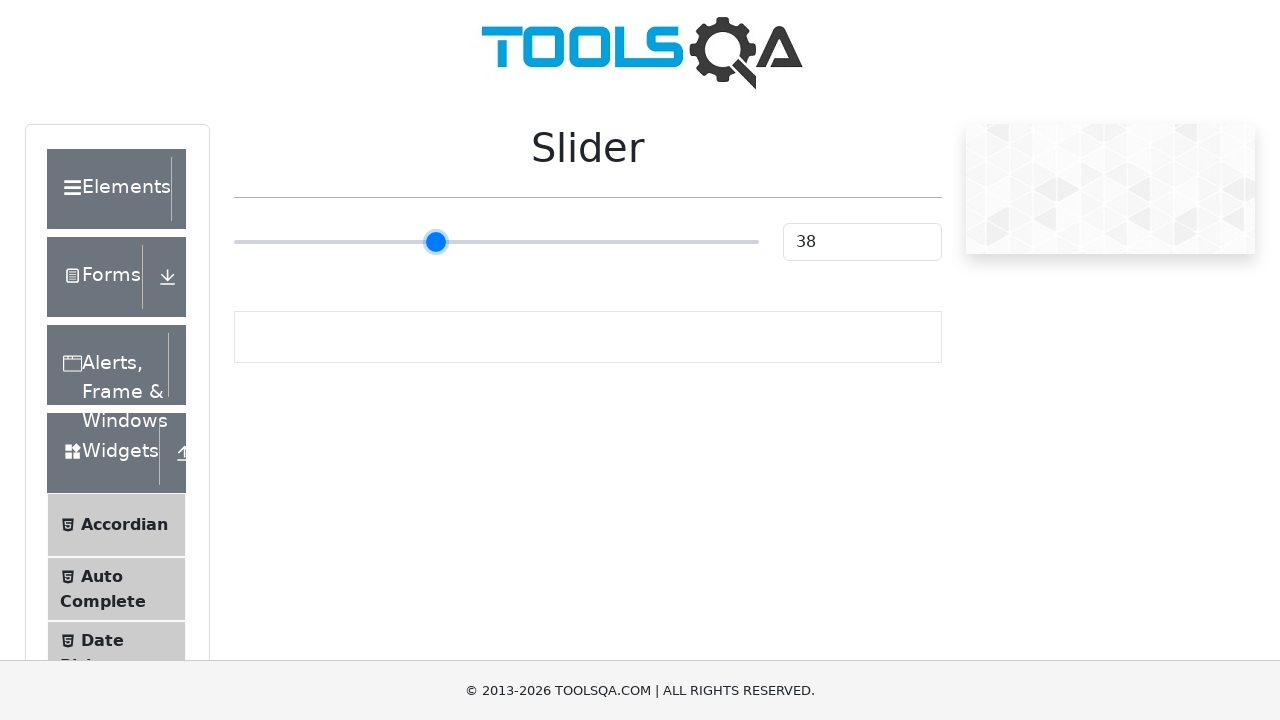

Pressed ArrowRight key, slider value: 39 on #sliderContainer > div.col-9 > span > input
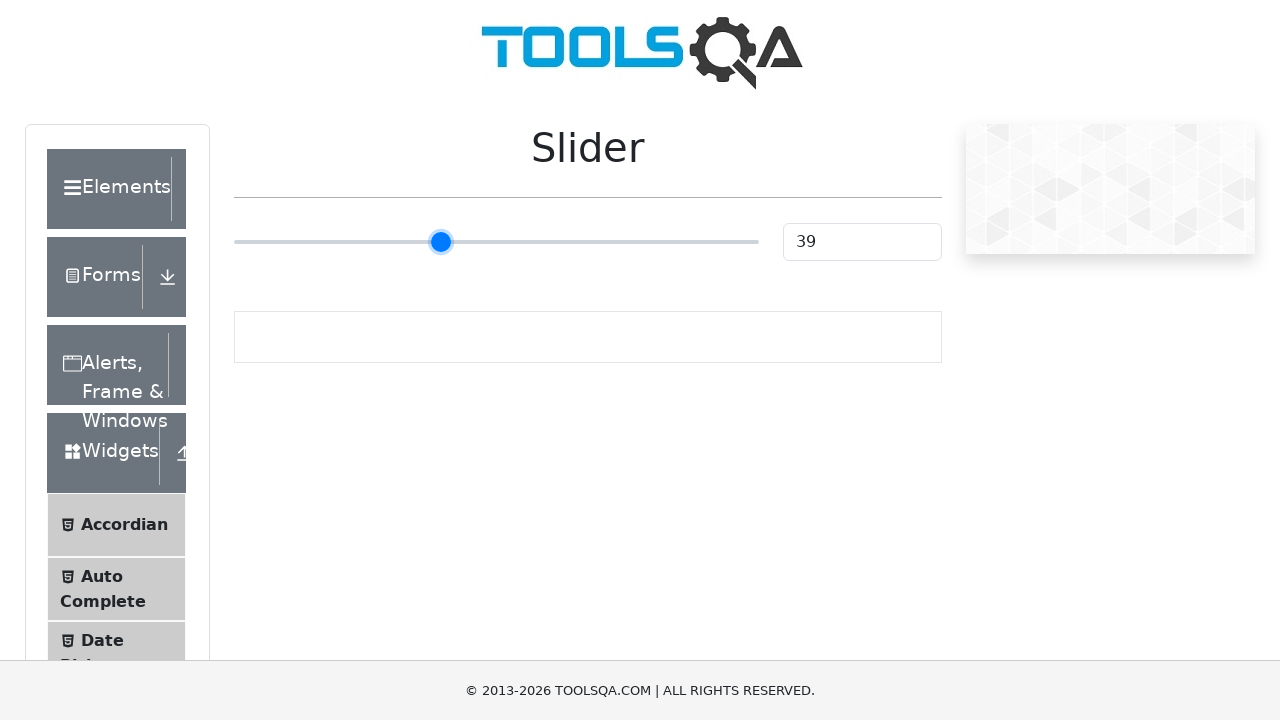

Pressed ArrowRight key, slider value: 40 on #sliderContainer > div.col-9 > span > input
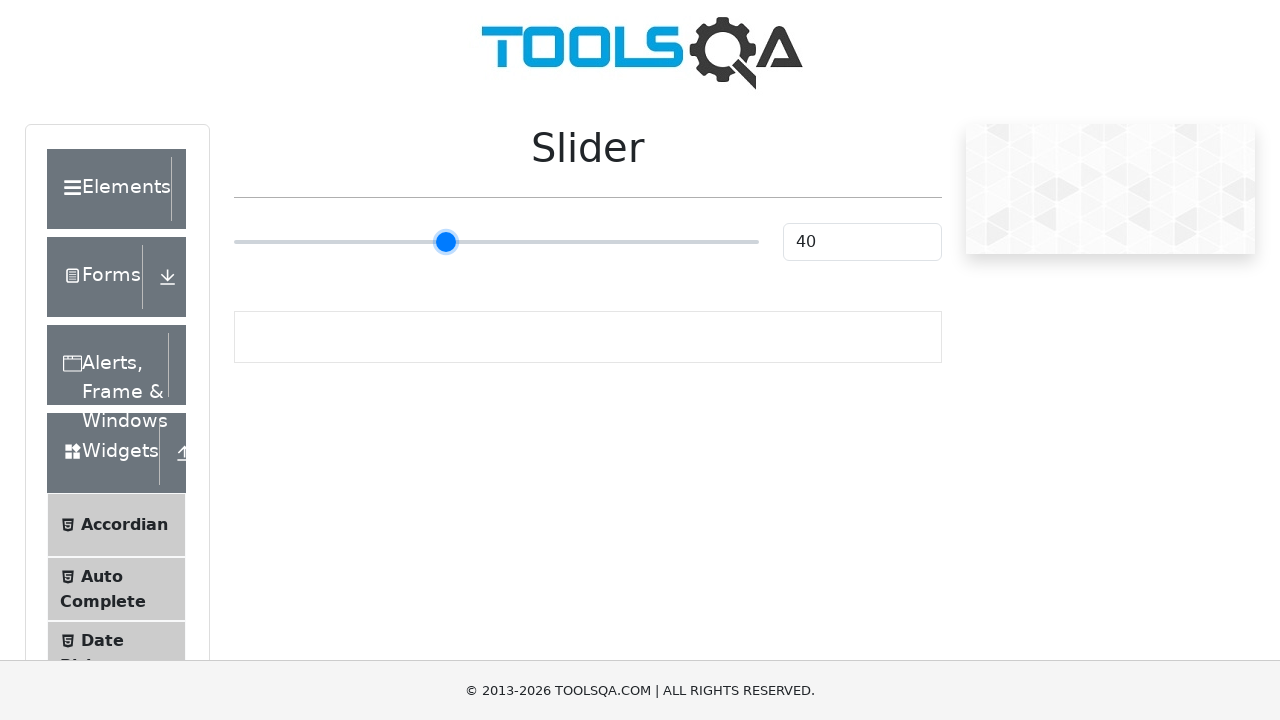

Verified slider reached target value of 40
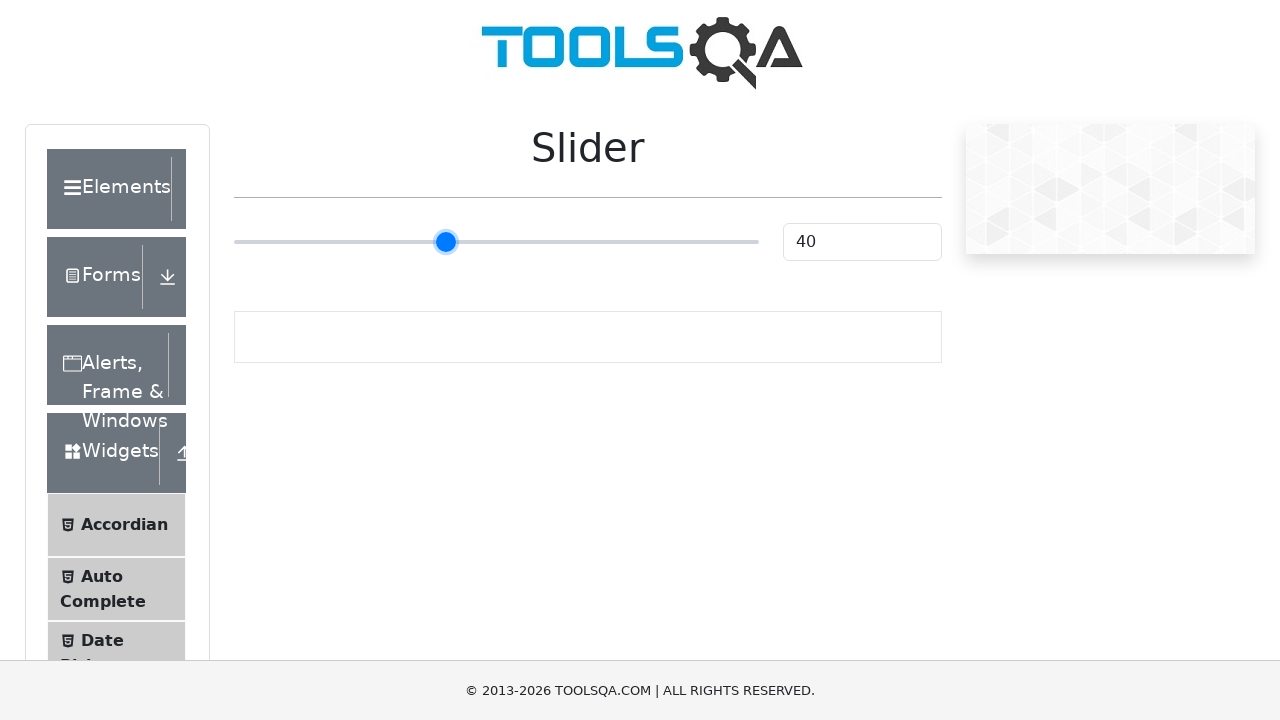

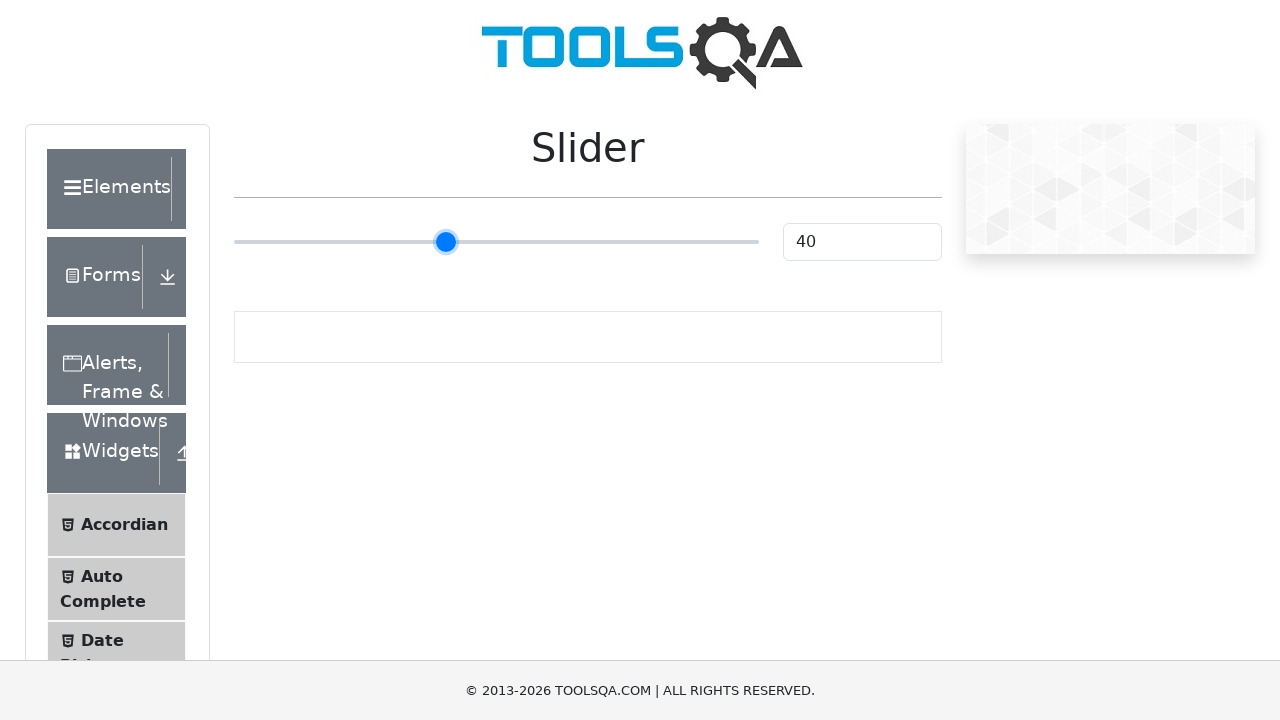